Tests a form submission by filling in first name, last name, and email fields, then submitting the form

Starting URL: https://secure-retreat-92358.herokuapp.com/

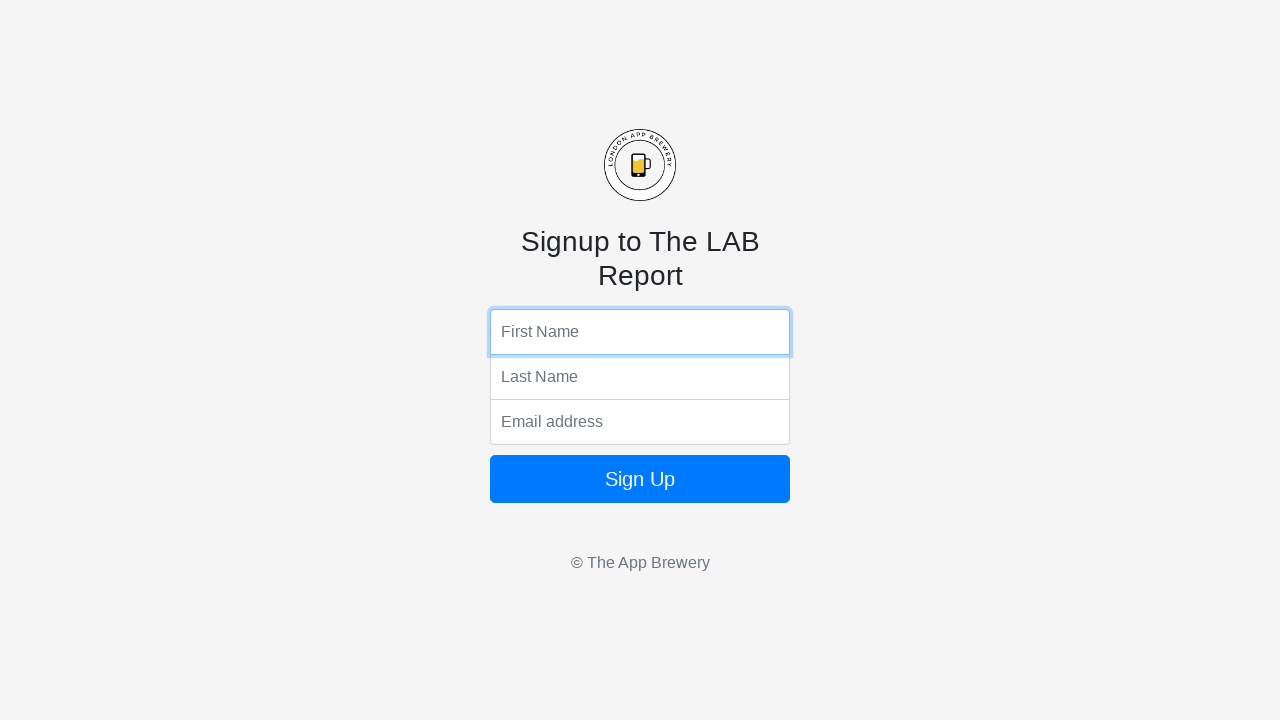

Filled first name field with 'Robert' on input[name='fName']
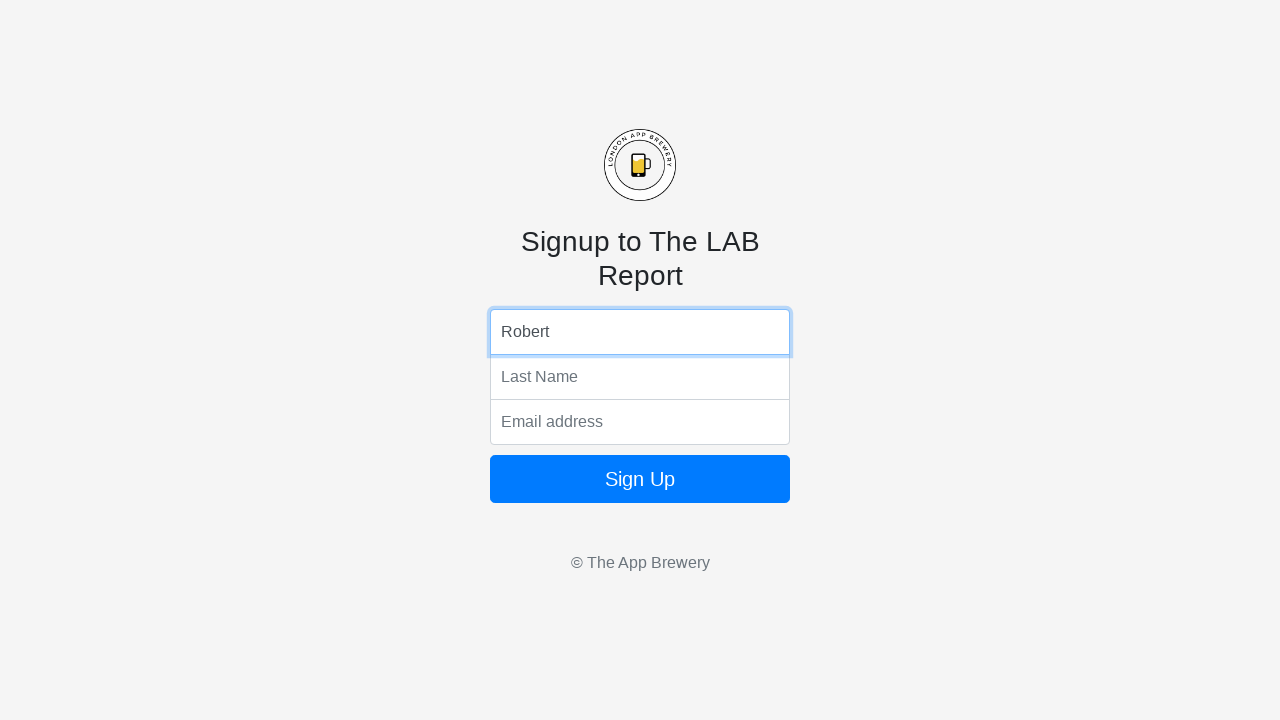

Filled last name field with 'Johnson' on input[name='lName']
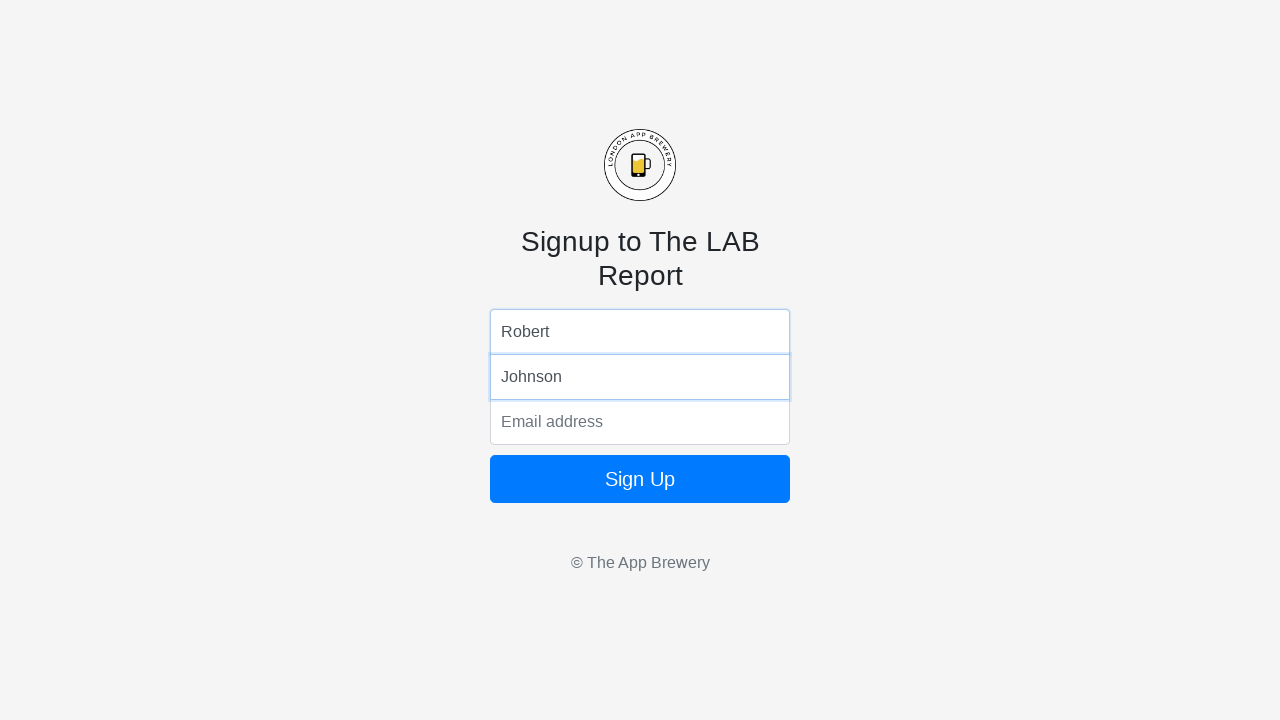

Filled email field with 'r.johnson@example.com' on input[name='email']
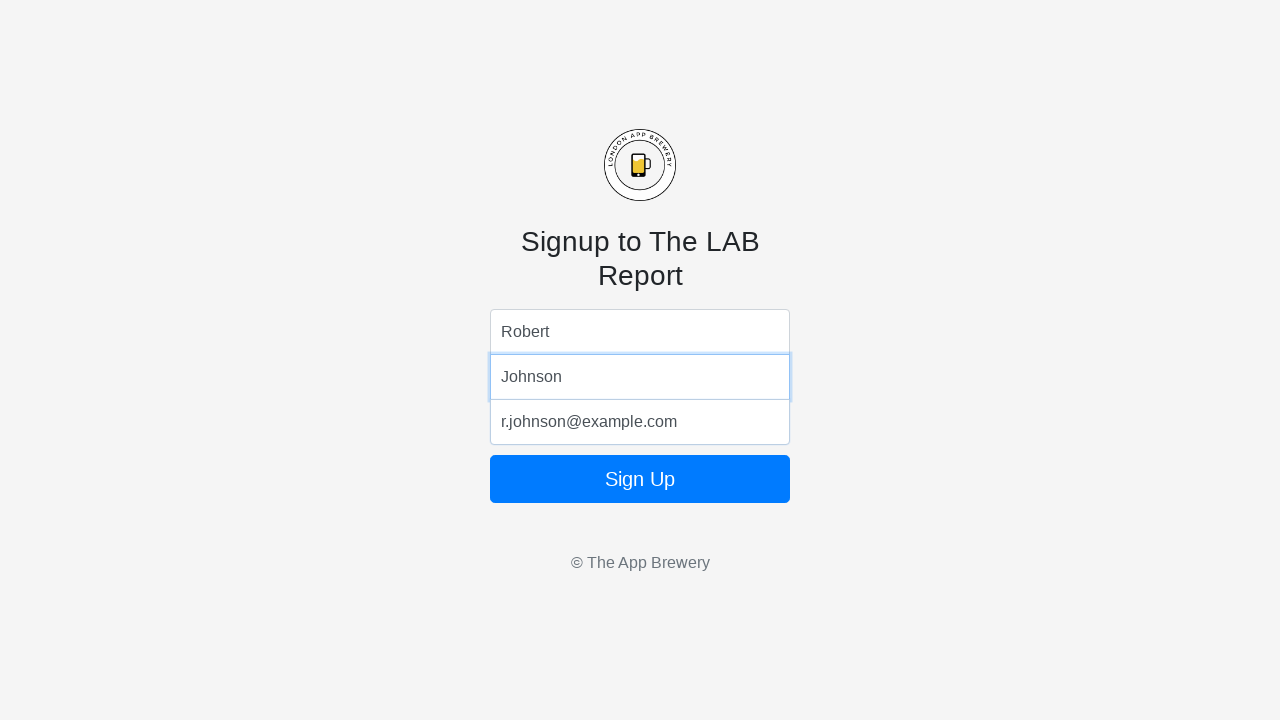

Submitted form by pressing Enter on email field on input[name='email']
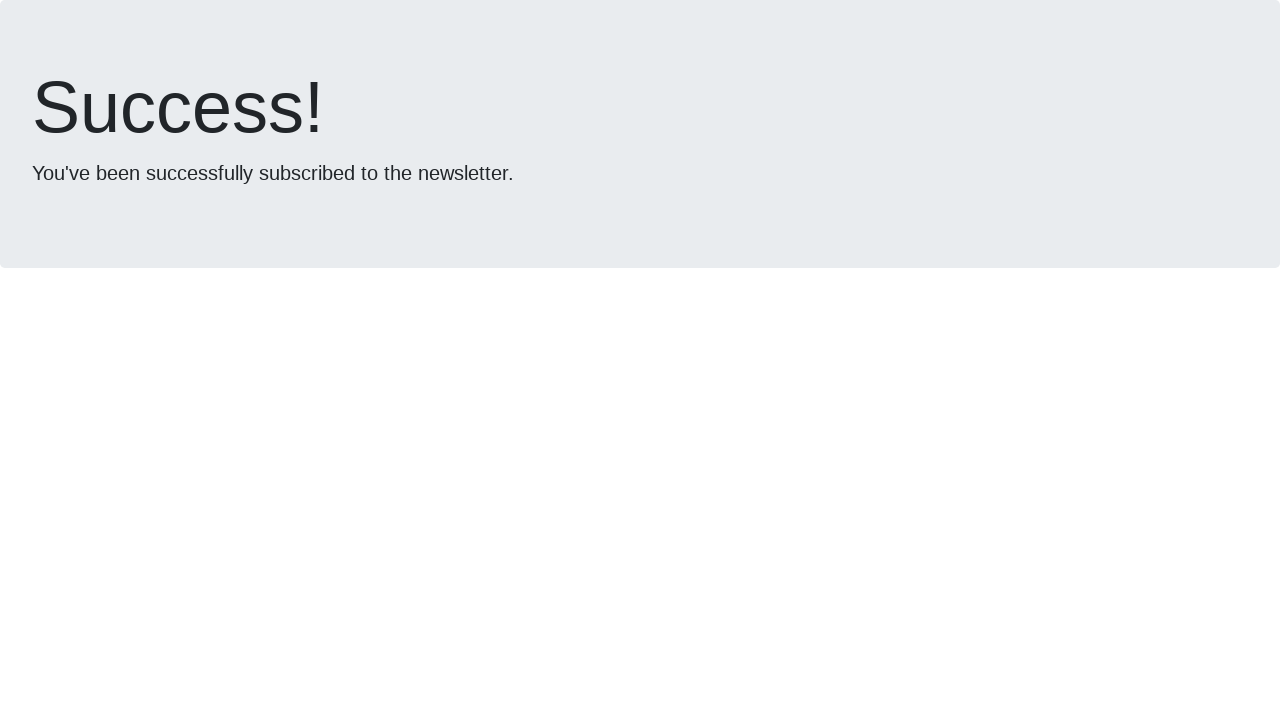

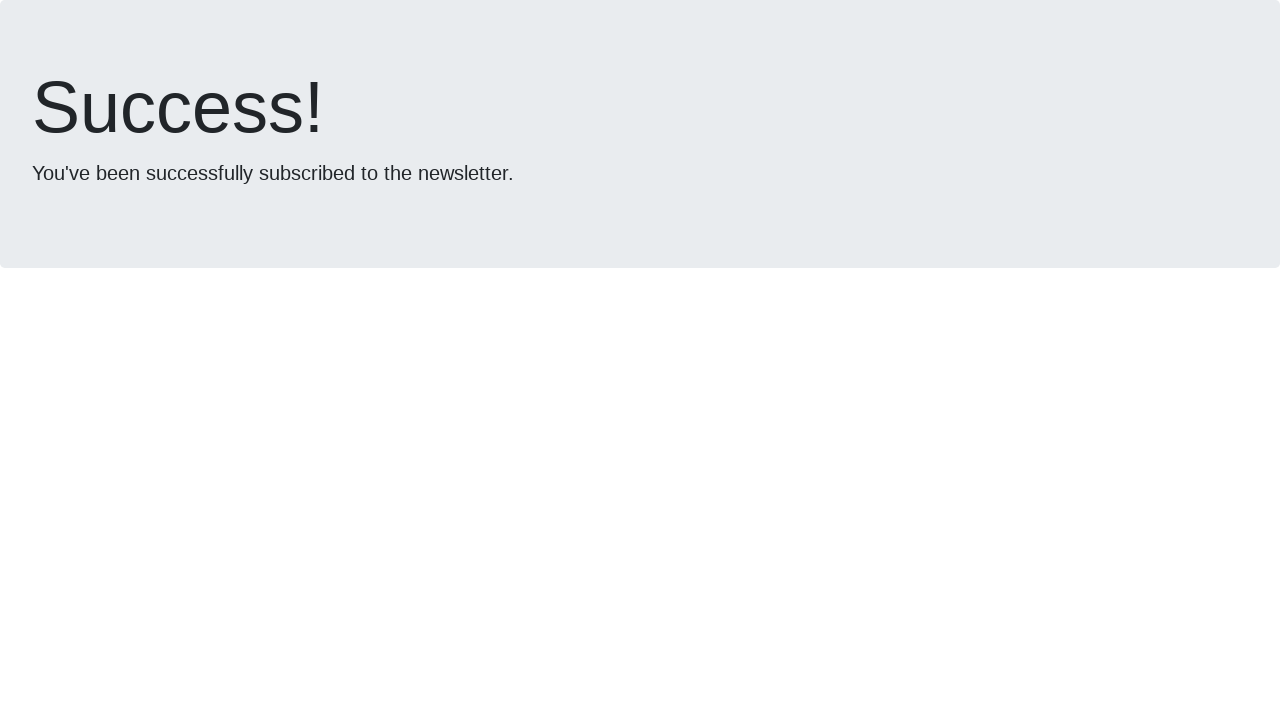